Navigates to Python.org and verifies the presence of key page elements including the search bar, submit button, documentation link, and bug tracker link.

Starting URL: https://www.python.org/

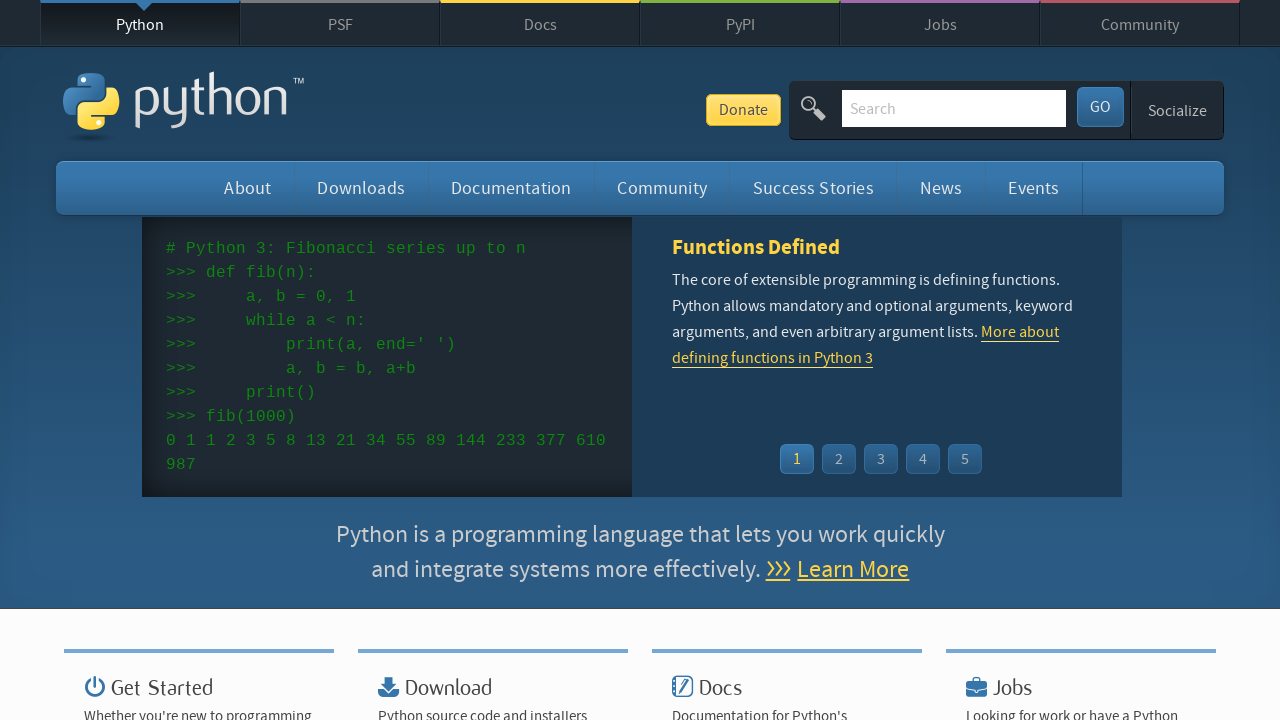

Navigated to https://www.python.org/
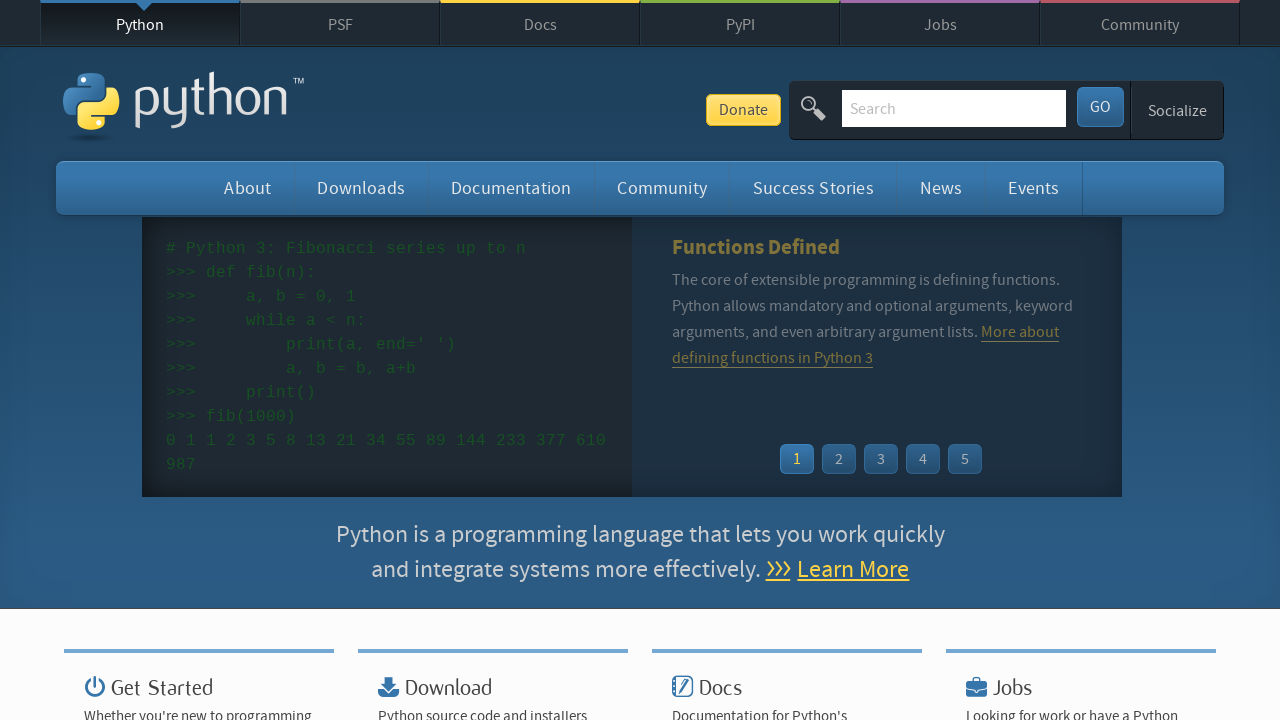

Located search bar element
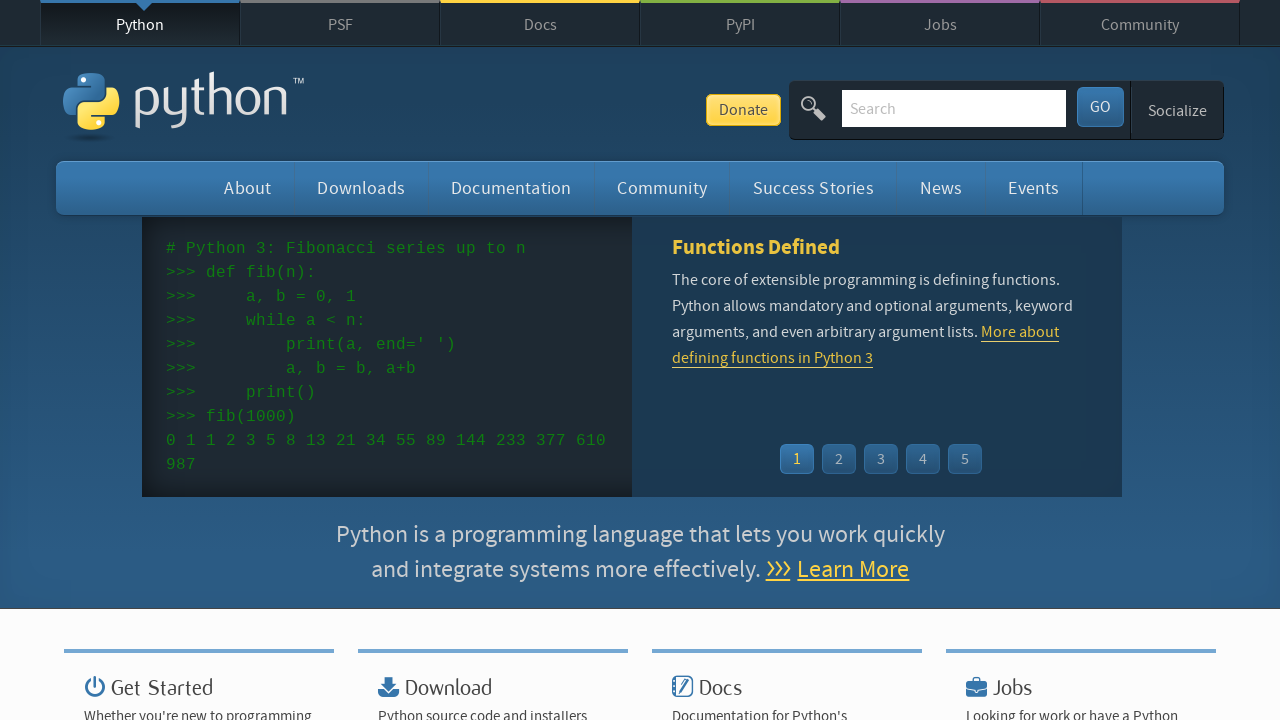

Search bar is visible
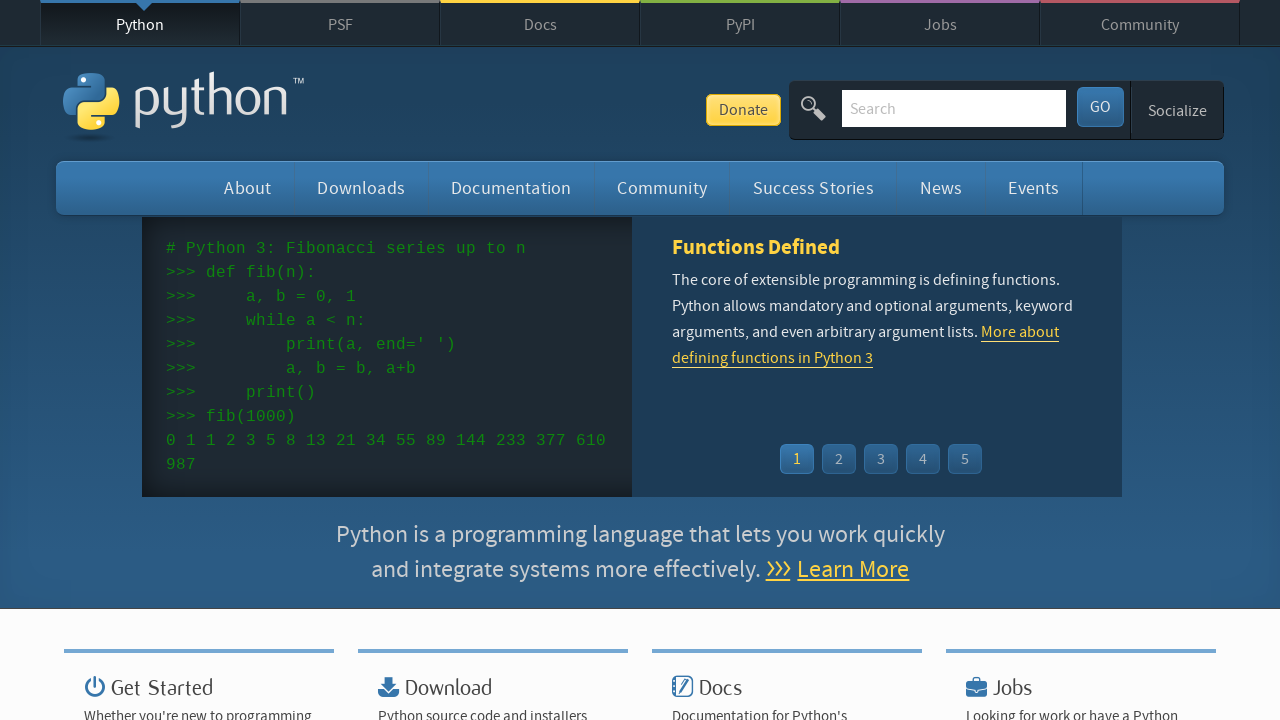

Located submit button element
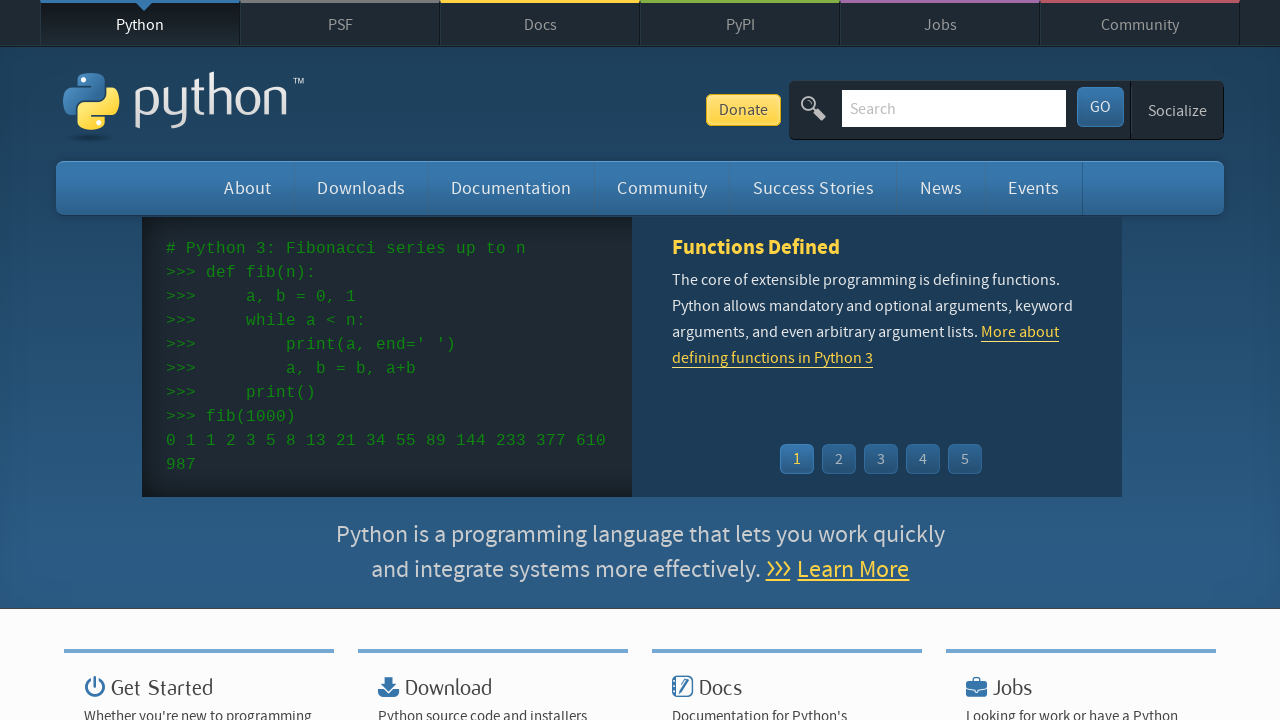

Submit button is visible
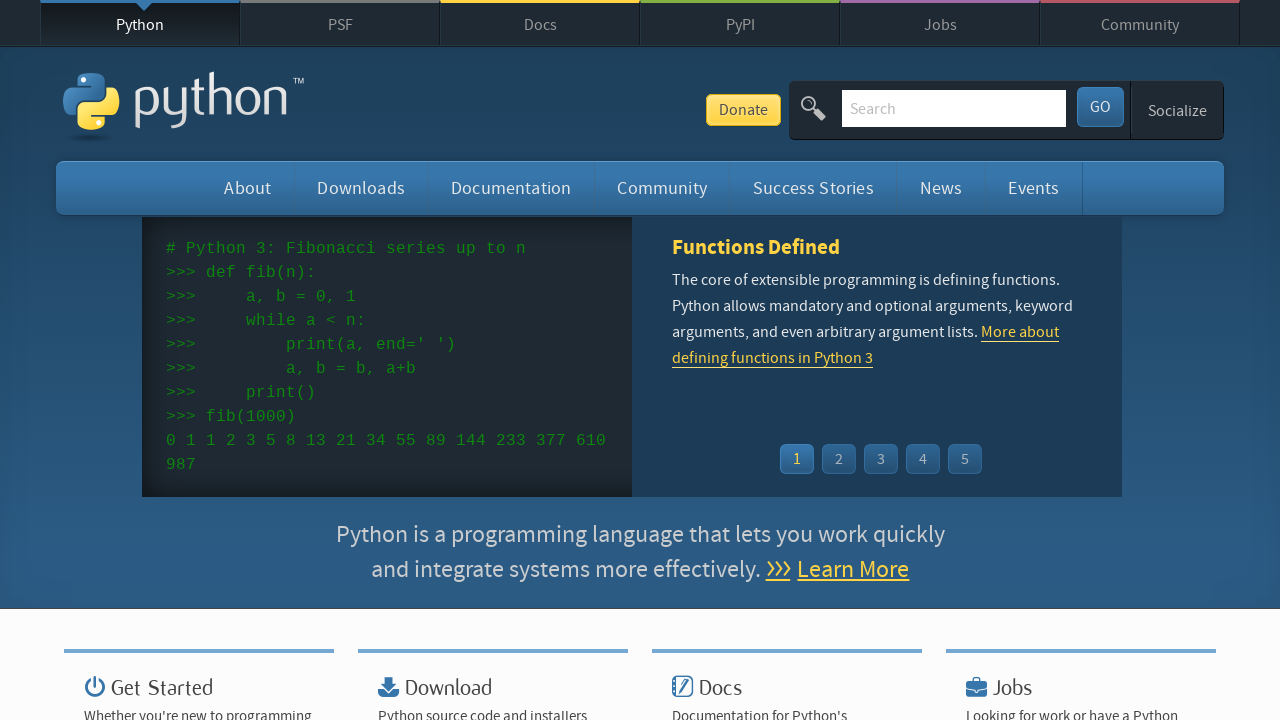

Located documentation link element
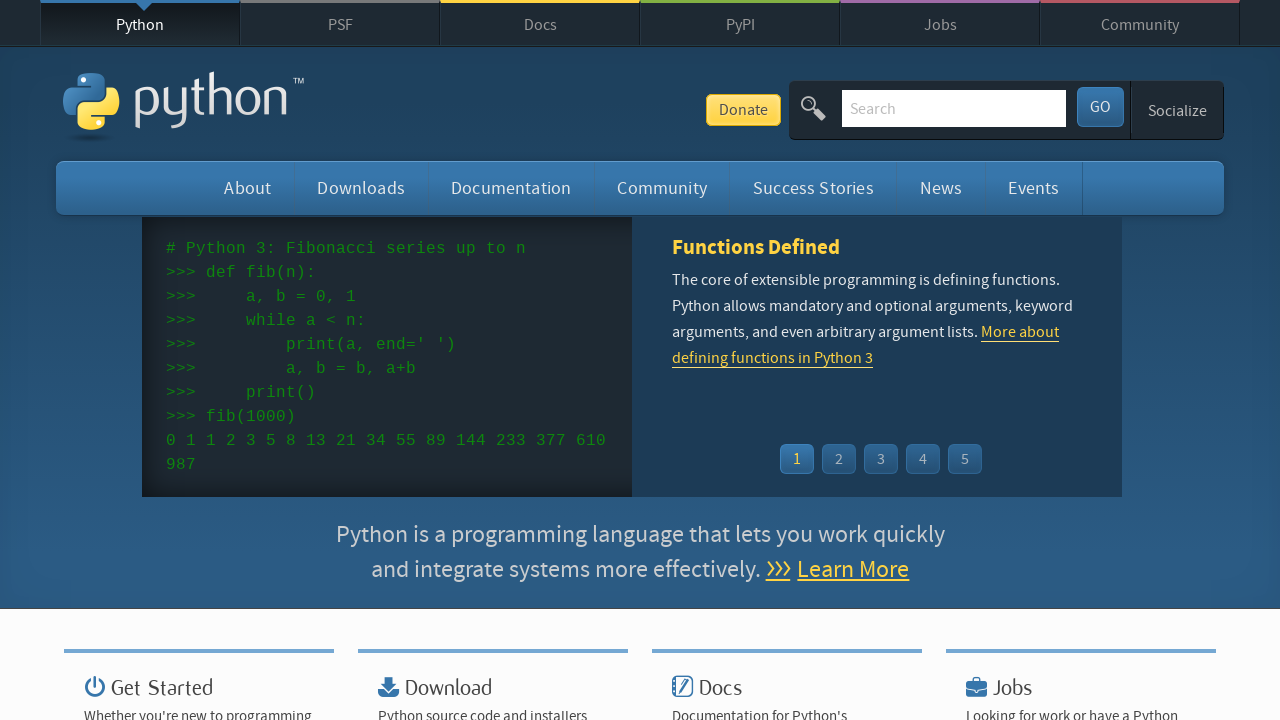

Documentation link is visible
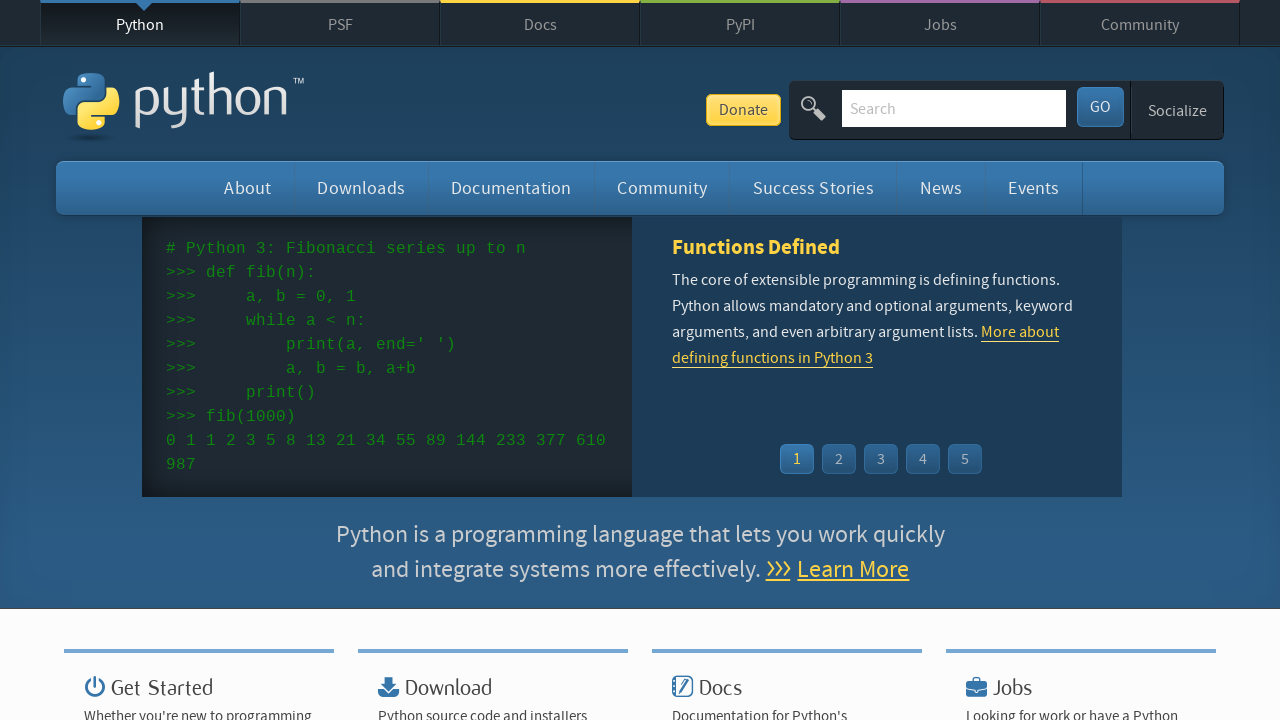

Located bug tracker link element
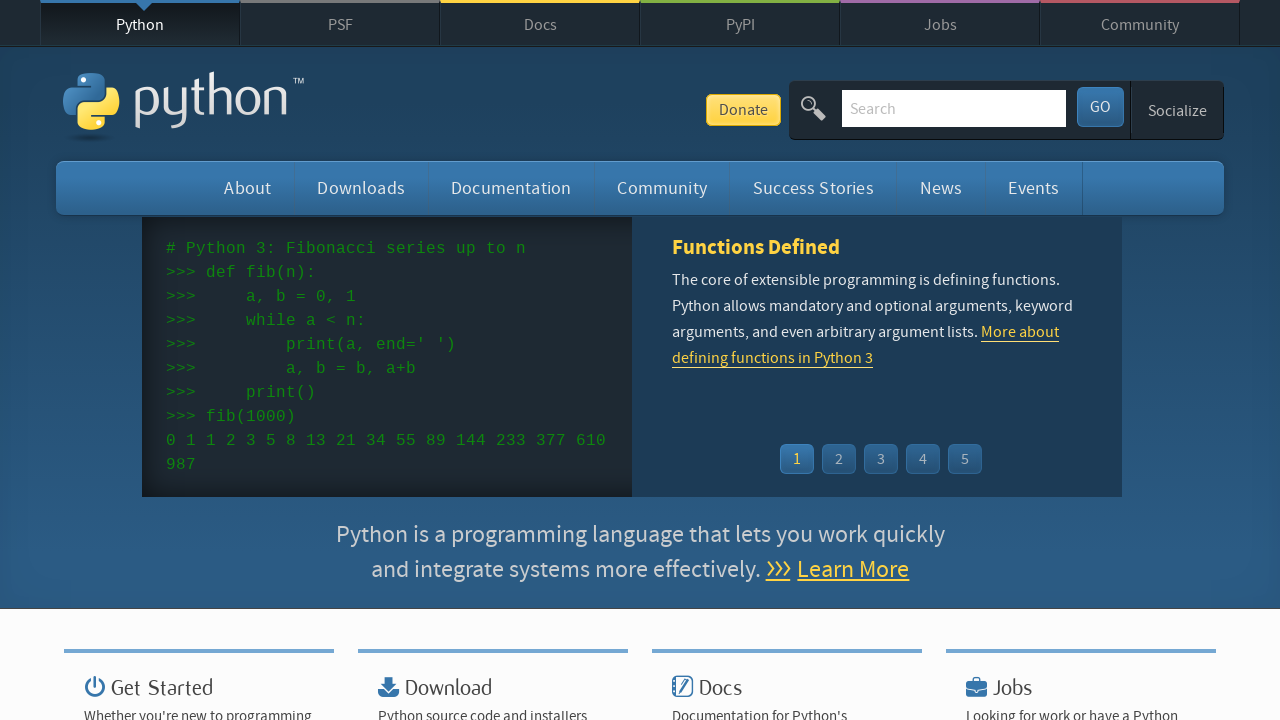

Bug tracker link is visible
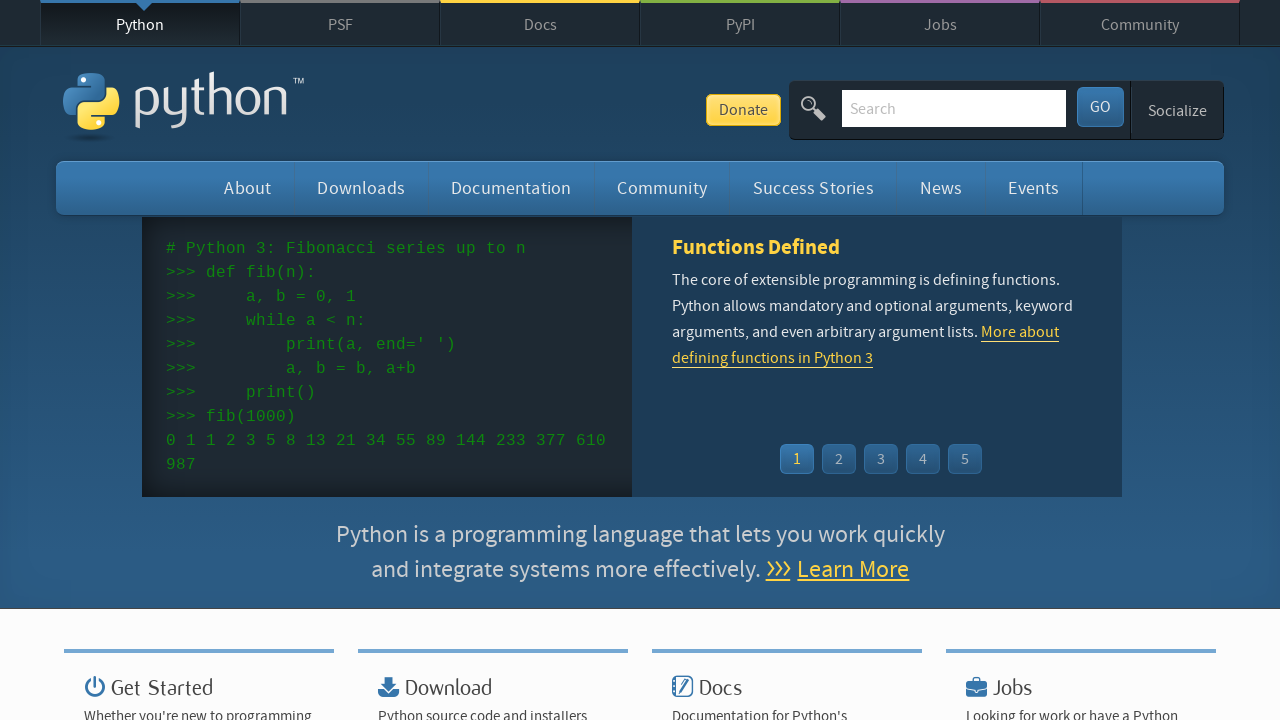

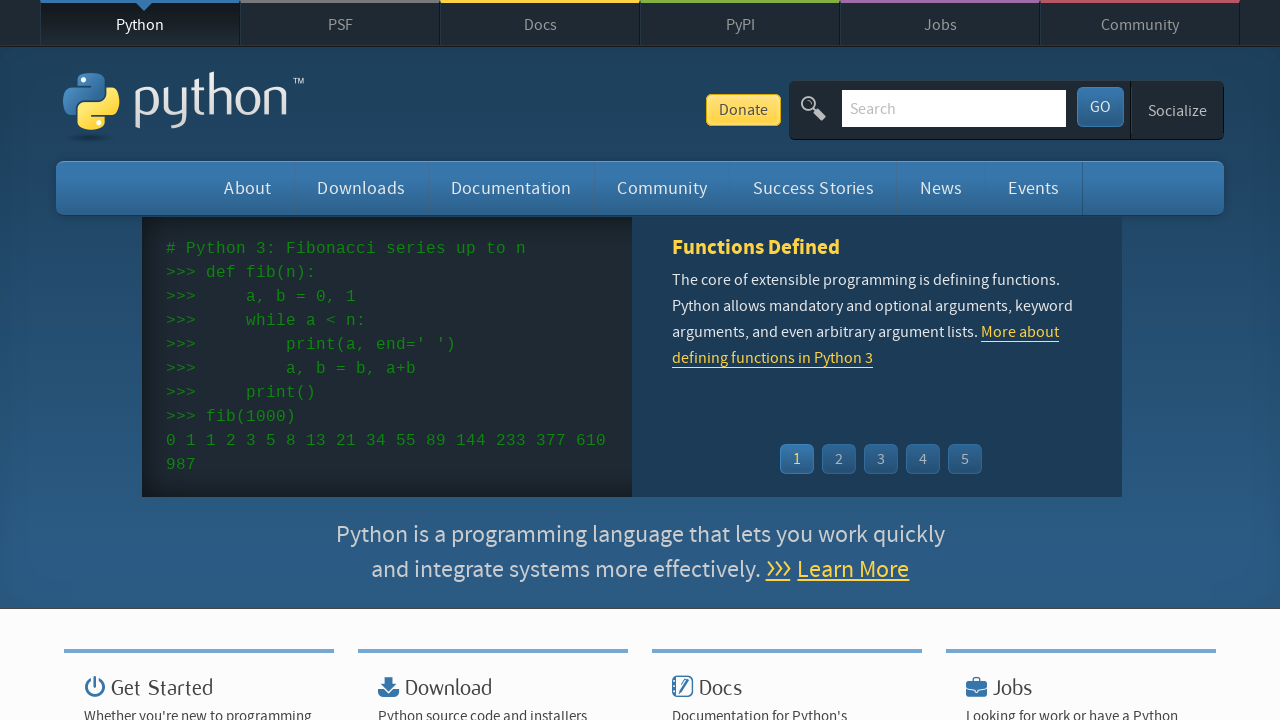